Tests checkbox interaction by selecting all checkboxes on a test automation practice page

Starting URL: https://testautomationpractice.blogspot.com/

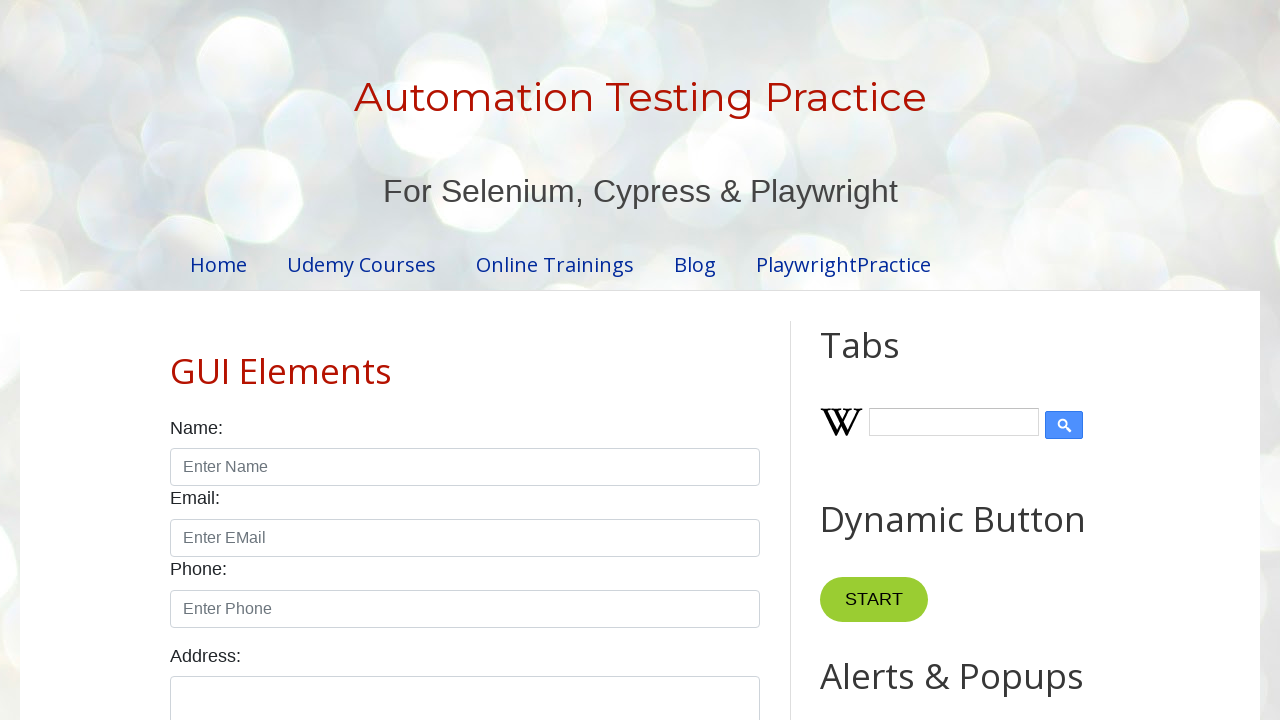

Waited 5 seconds for page to load
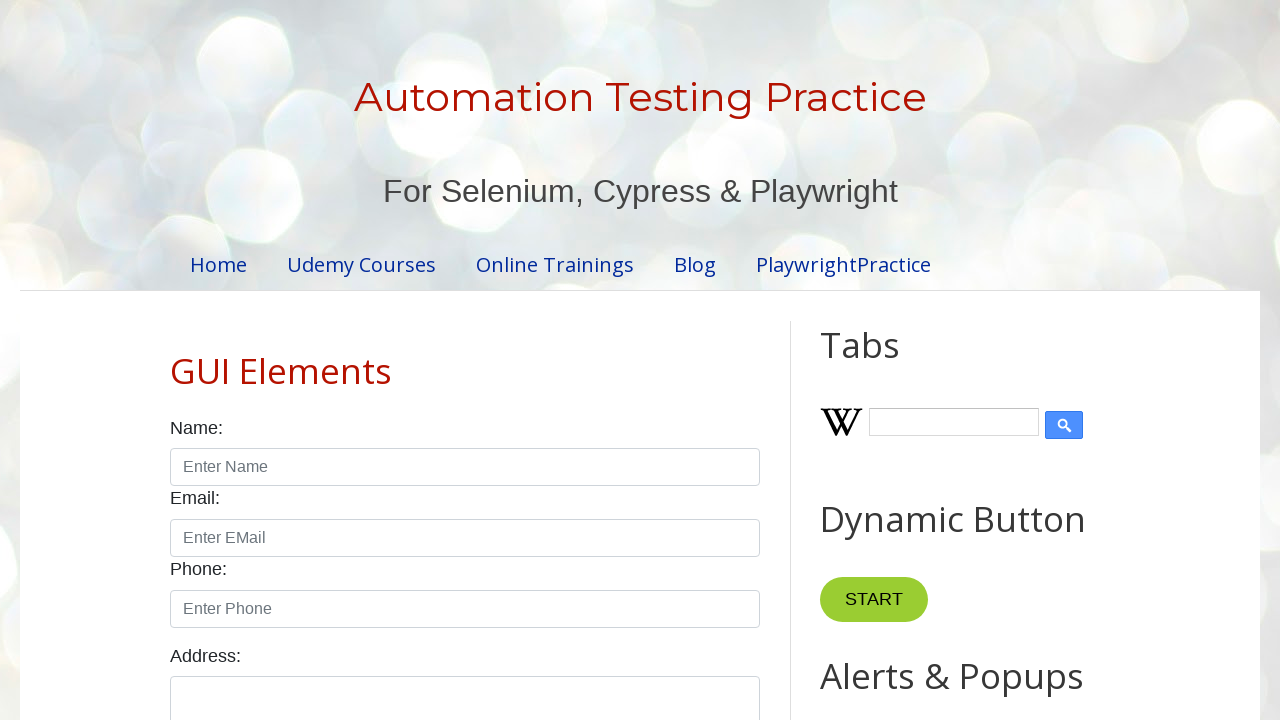

Located all checkboxes with class 'form-check-input'
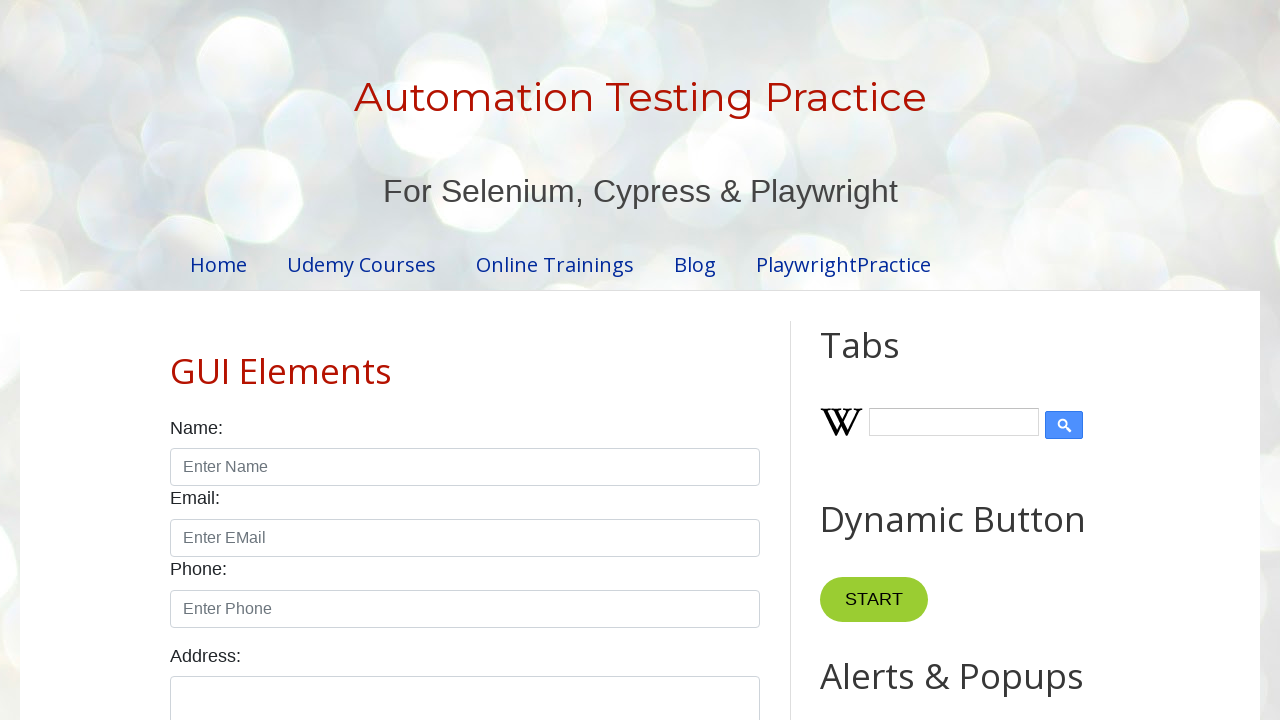

Clicked a checkbox to select it at (176, 360) on xpath=//input[@class='form-check-input'] >> nth=0
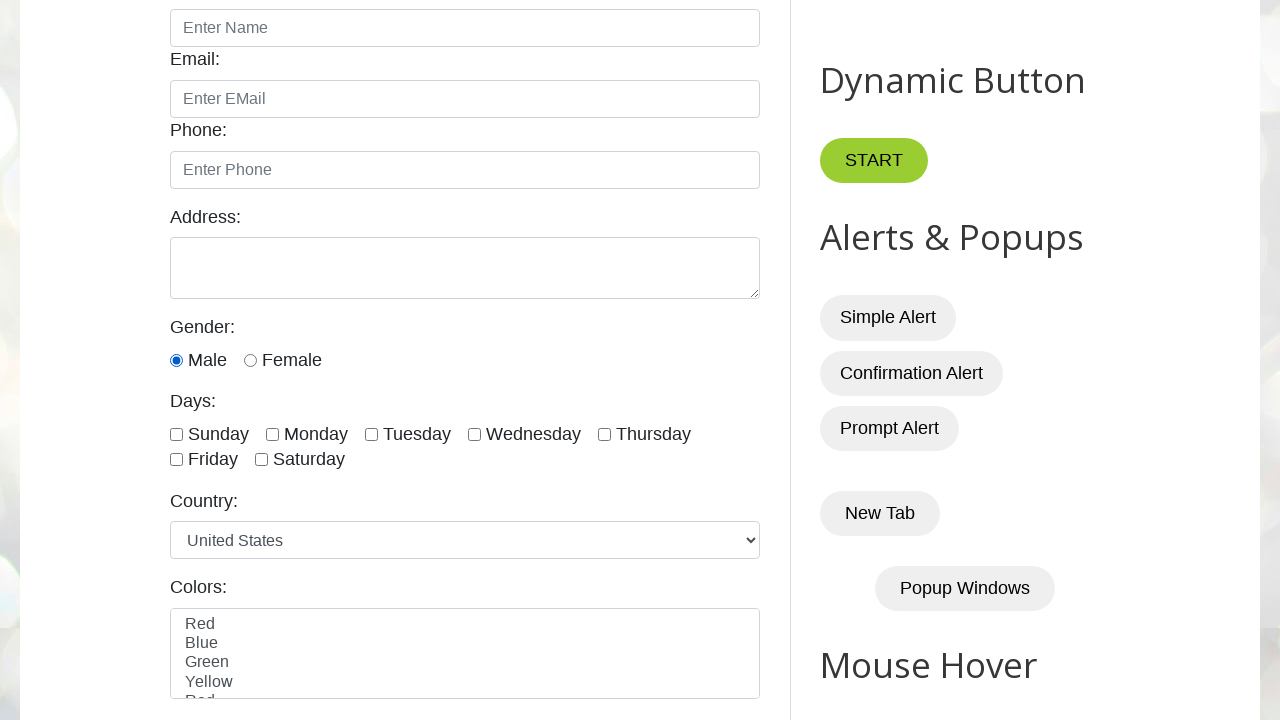

Clicked a checkbox to select it at (250, 360) on xpath=//input[@class='form-check-input'] >> nth=1
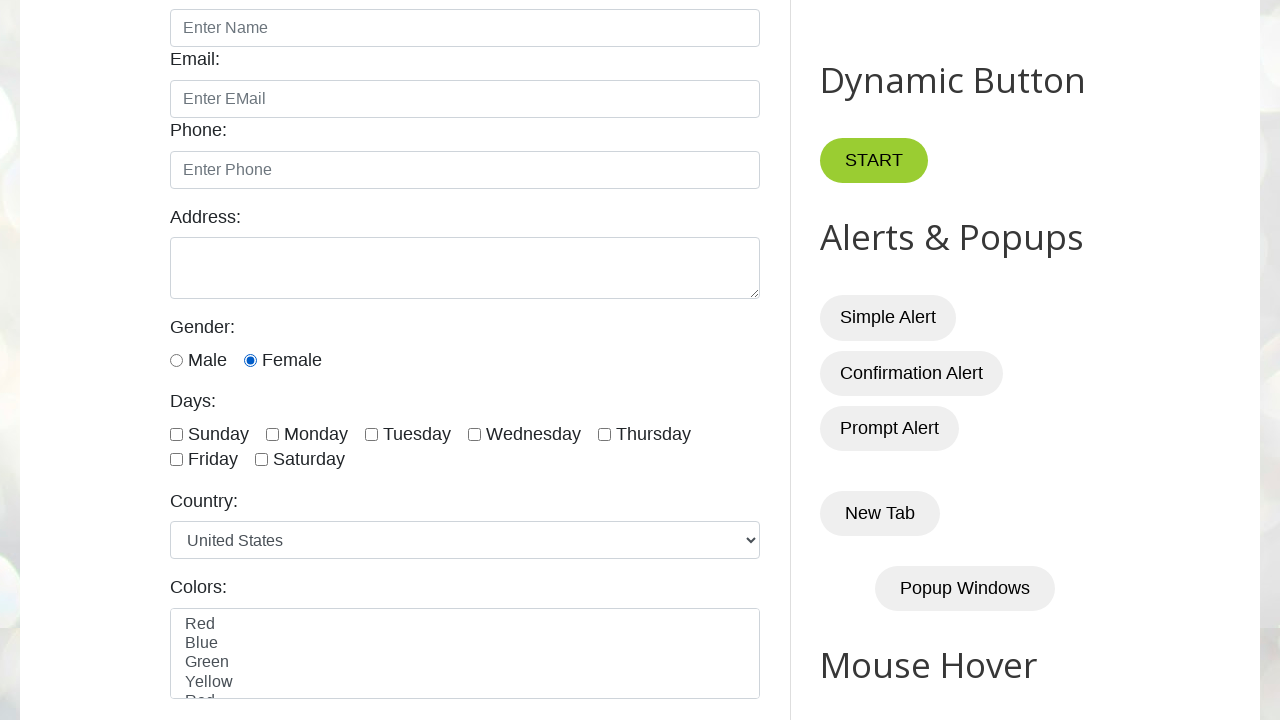

Clicked a checkbox to select it at (176, 434) on xpath=//input[@class='form-check-input'] >> nth=2
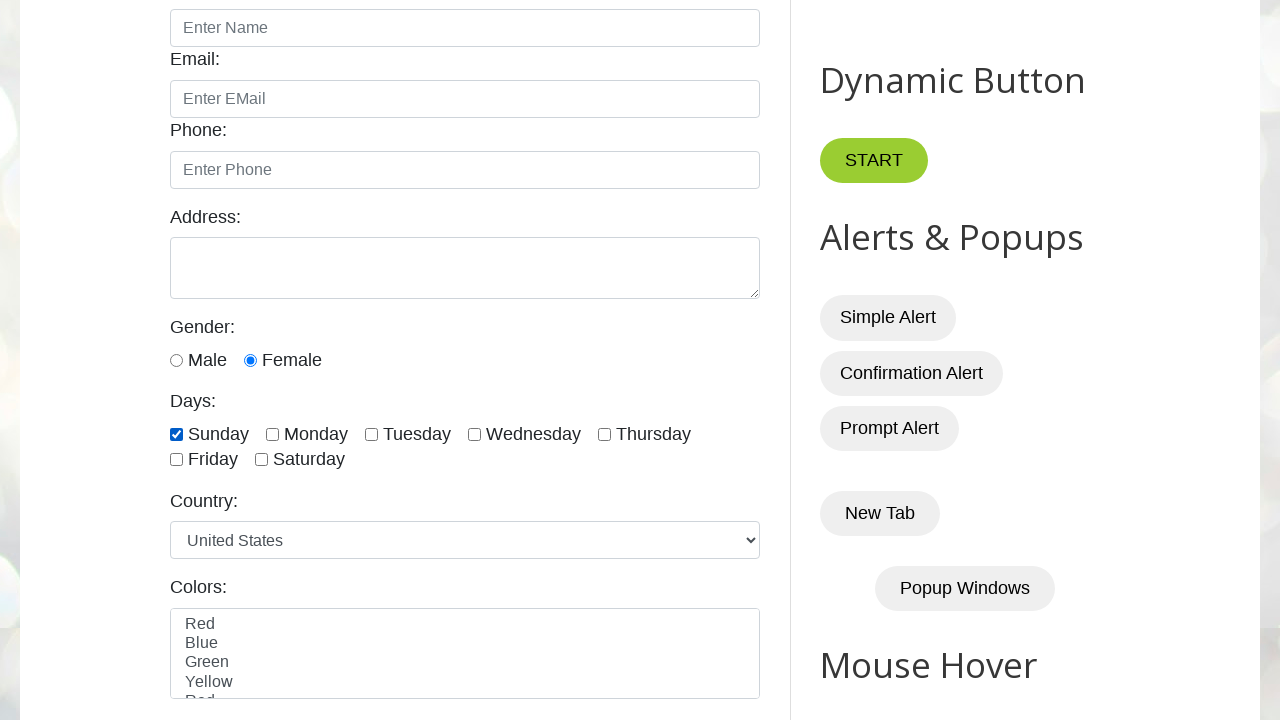

Clicked a checkbox to select it at (272, 434) on xpath=//input[@class='form-check-input'] >> nth=3
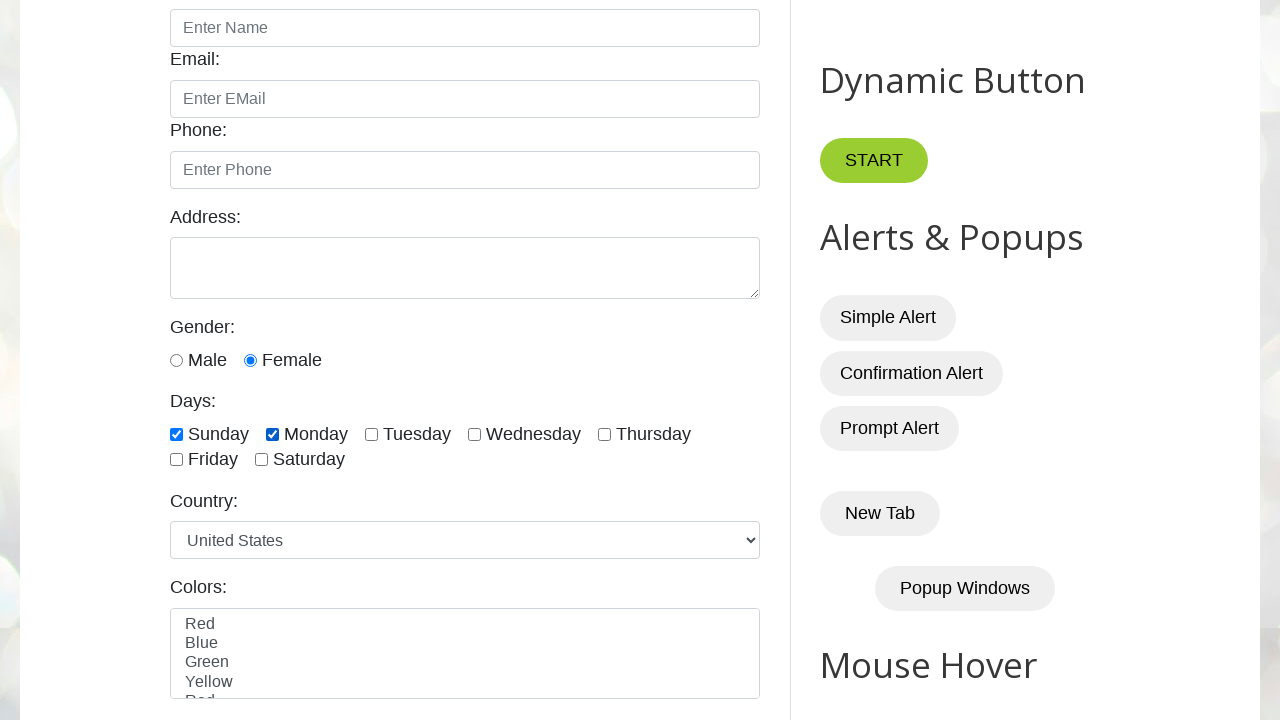

Clicked a checkbox to select it at (372, 434) on xpath=//input[@class='form-check-input'] >> nth=4
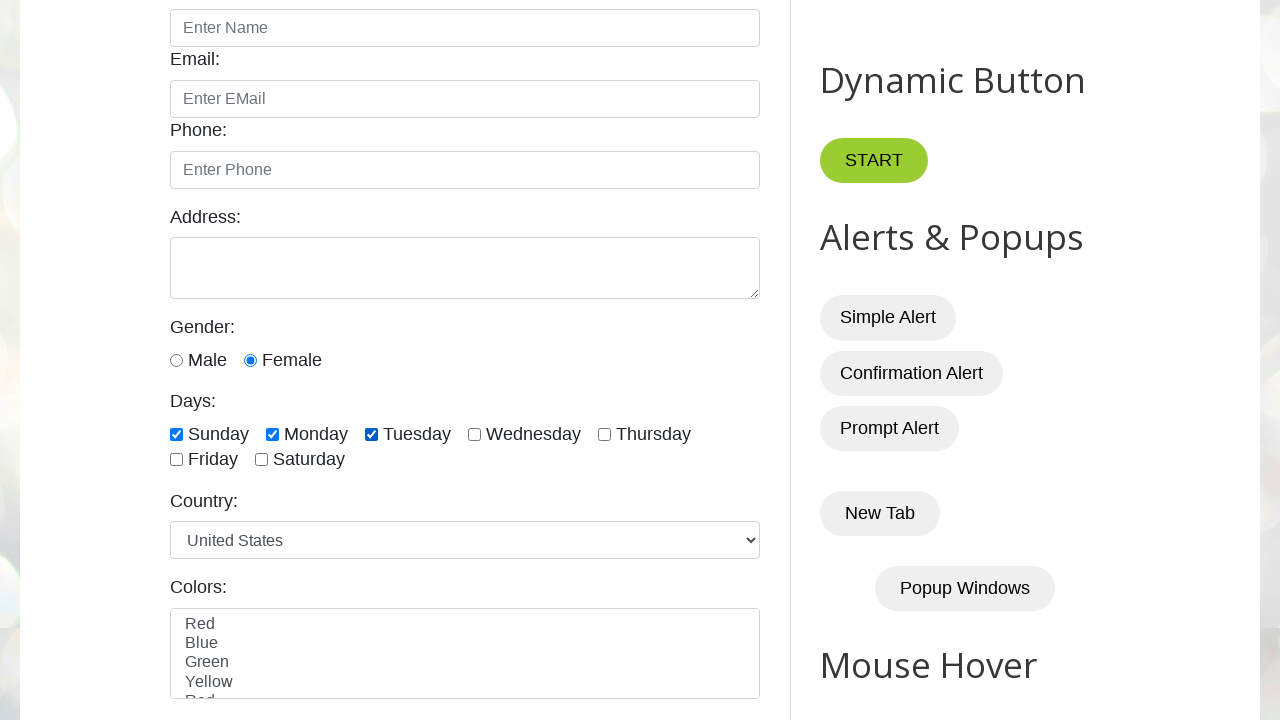

Clicked a checkbox to select it at (474, 434) on xpath=//input[@class='form-check-input'] >> nth=5
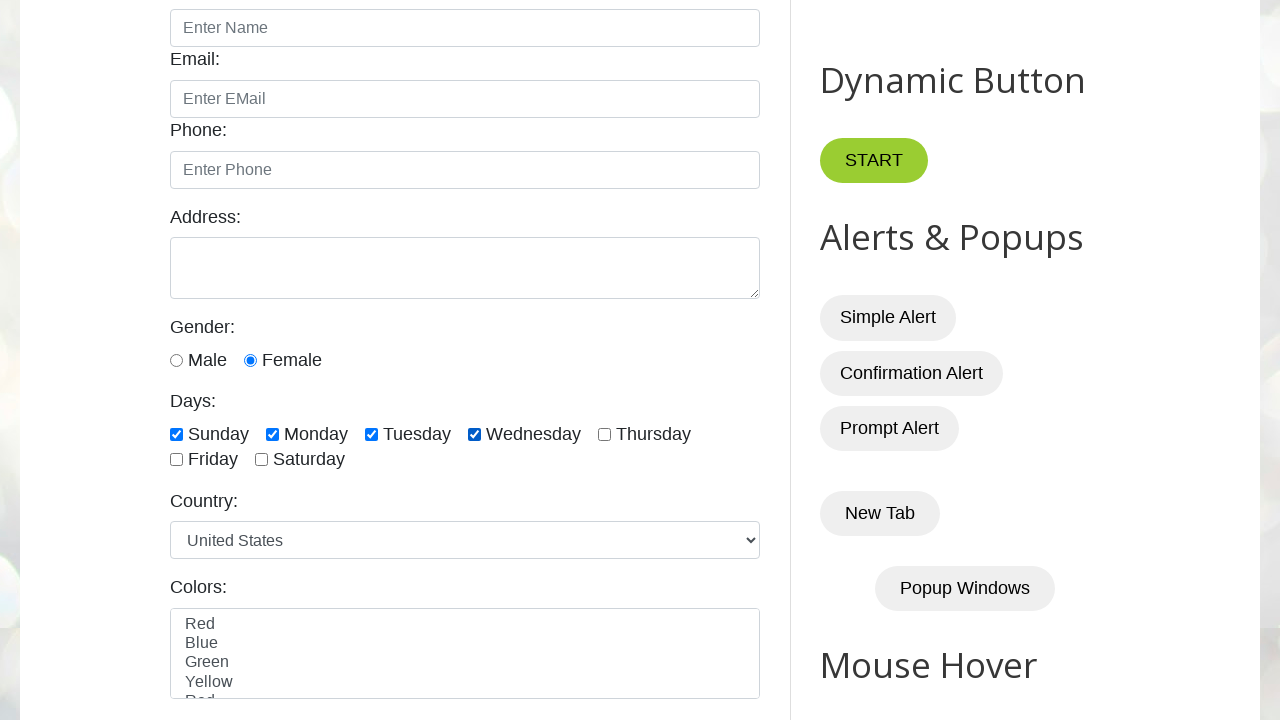

Clicked a checkbox to select it at (604, 434) on xpath=//input[@class='form-check-input'] >> nth=6
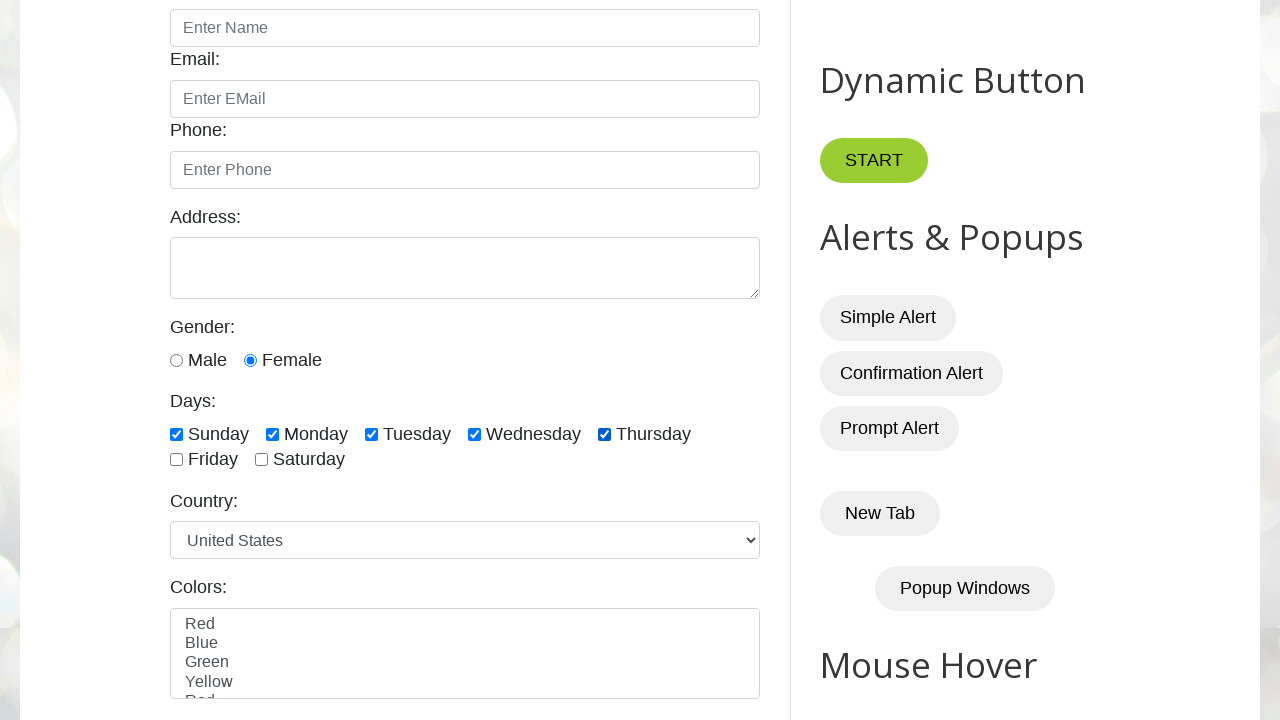

Clicked a checkbox to select it at (176, 460) on xpath=//input[@class='form-check-input'] >> nth=7
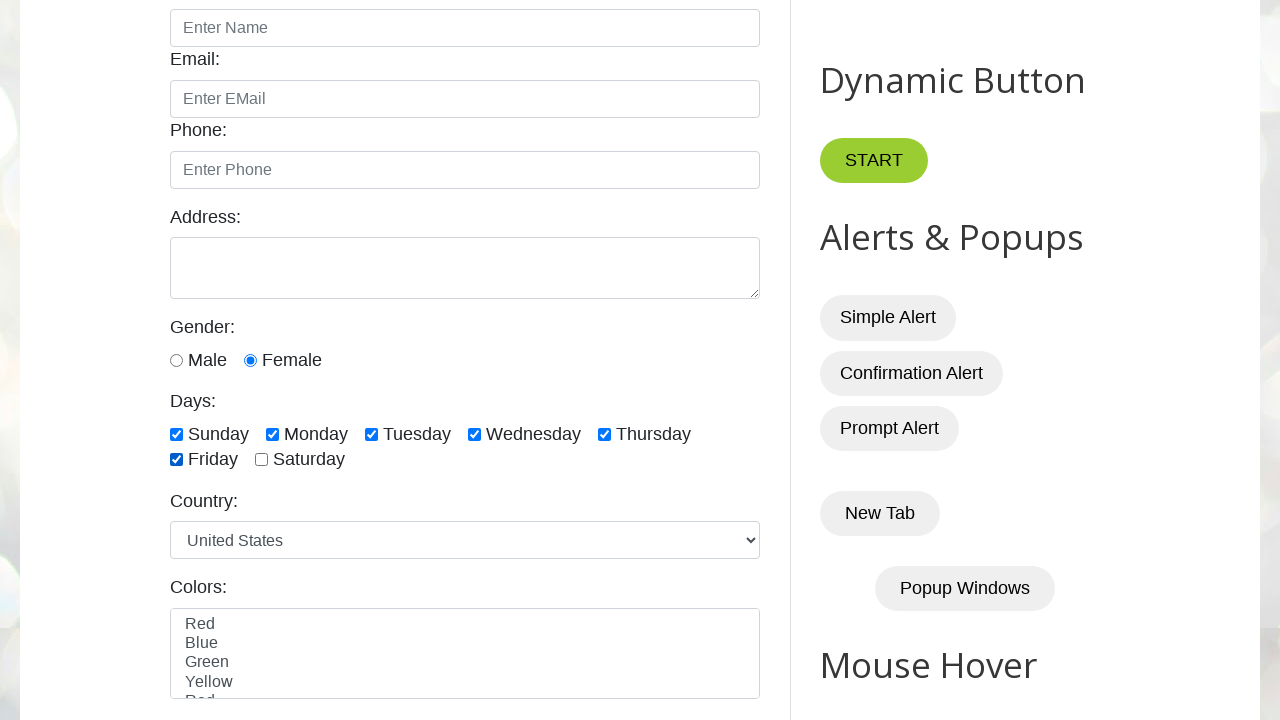

Clicked a checkbox to select it at (262, 460) on xpath=//input[@class='form-check-input'] >> nth=8
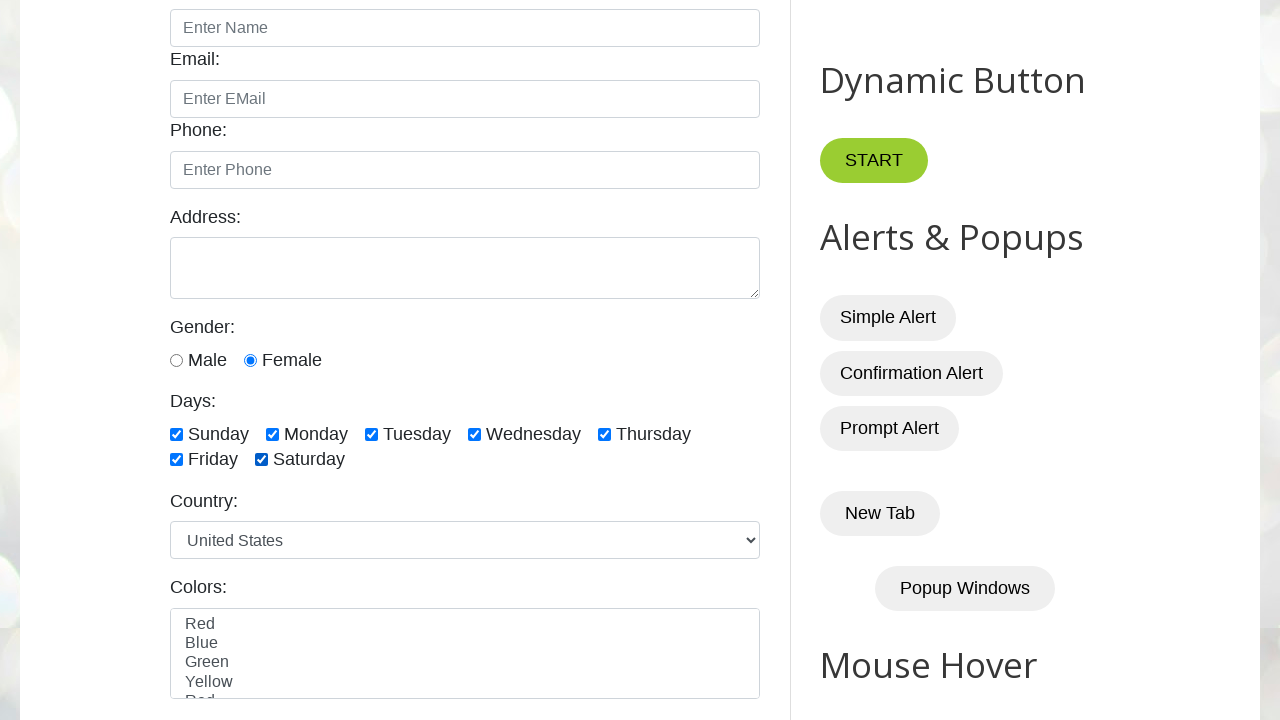

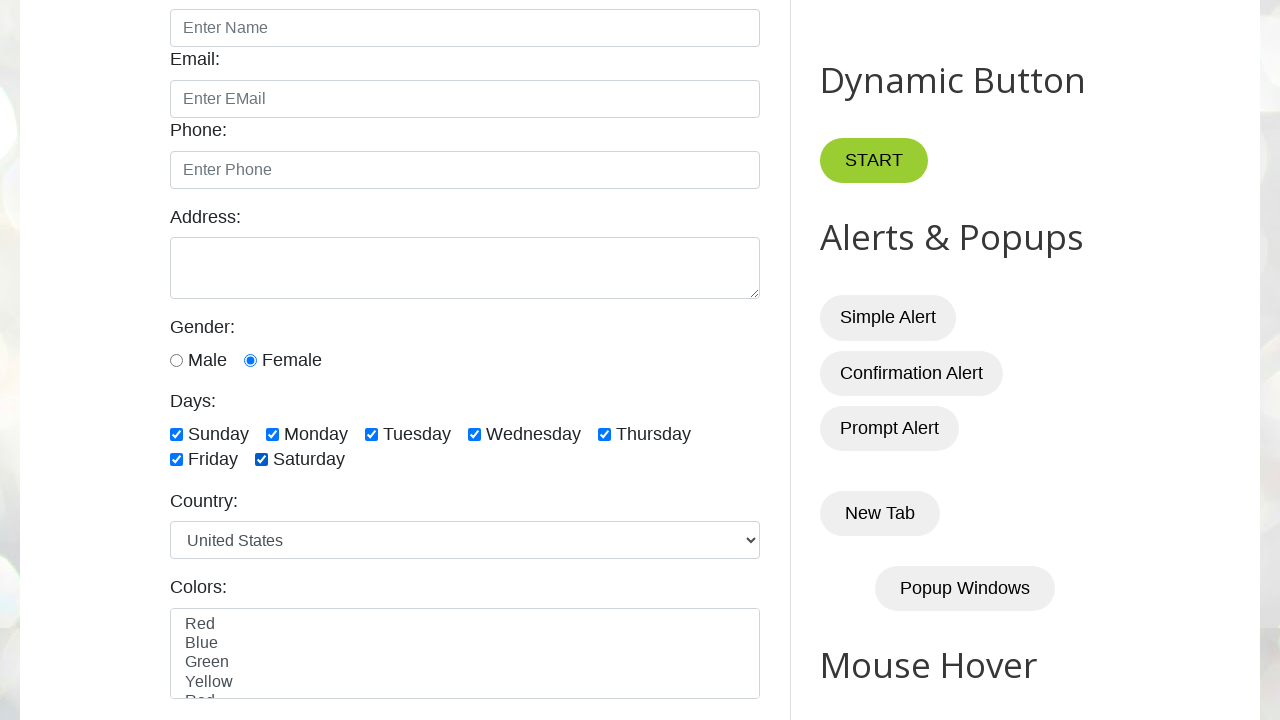